Verifies that the TodayTix homepage has the correct title

Starting URL: https://www.todaytix.com/

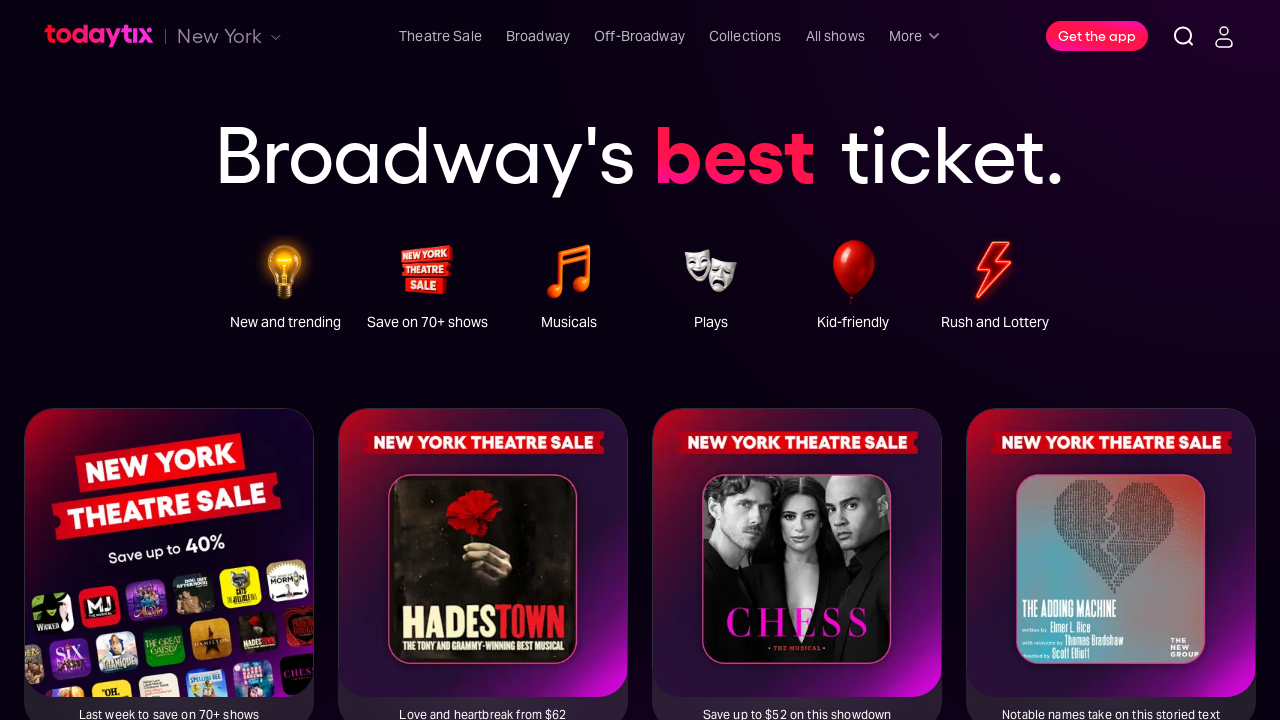

Navigated to TodayTix homepage
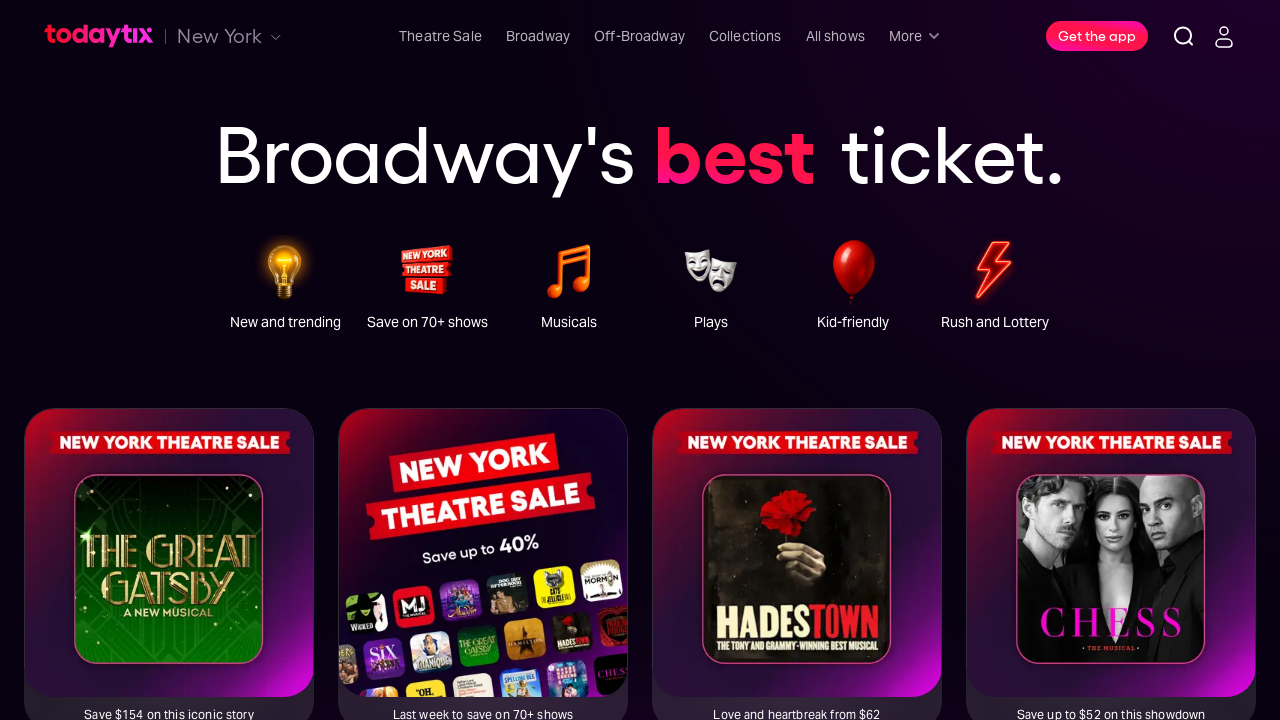

Retrieved page title
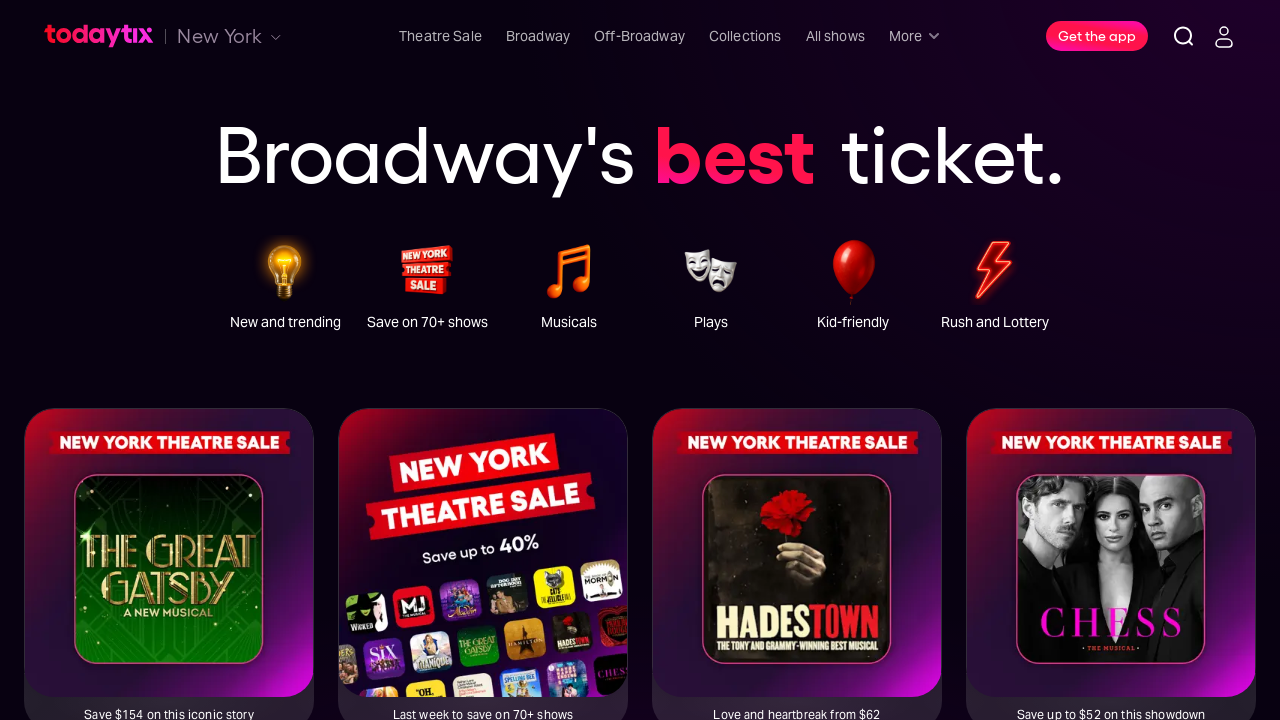

Set expected title for verification
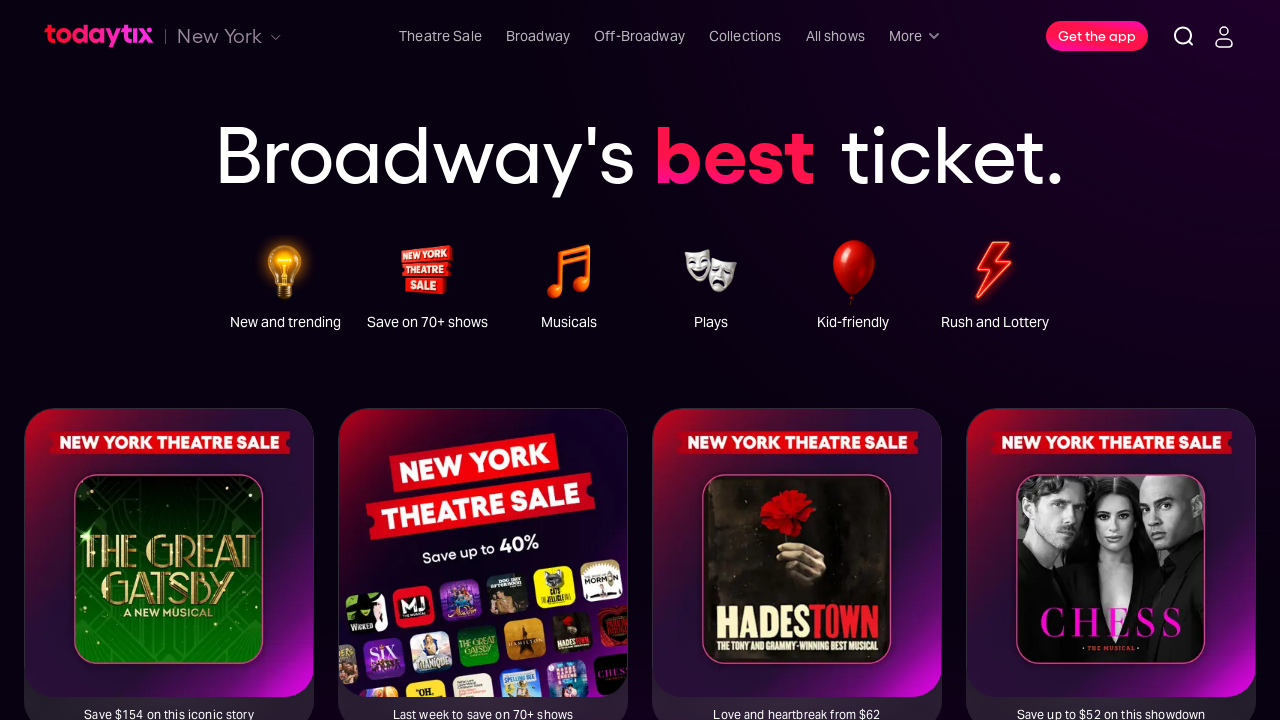

Verified page title matches expected: 'TodayTix | Theater Tickets to Musicals, Plays, Broadway, More'
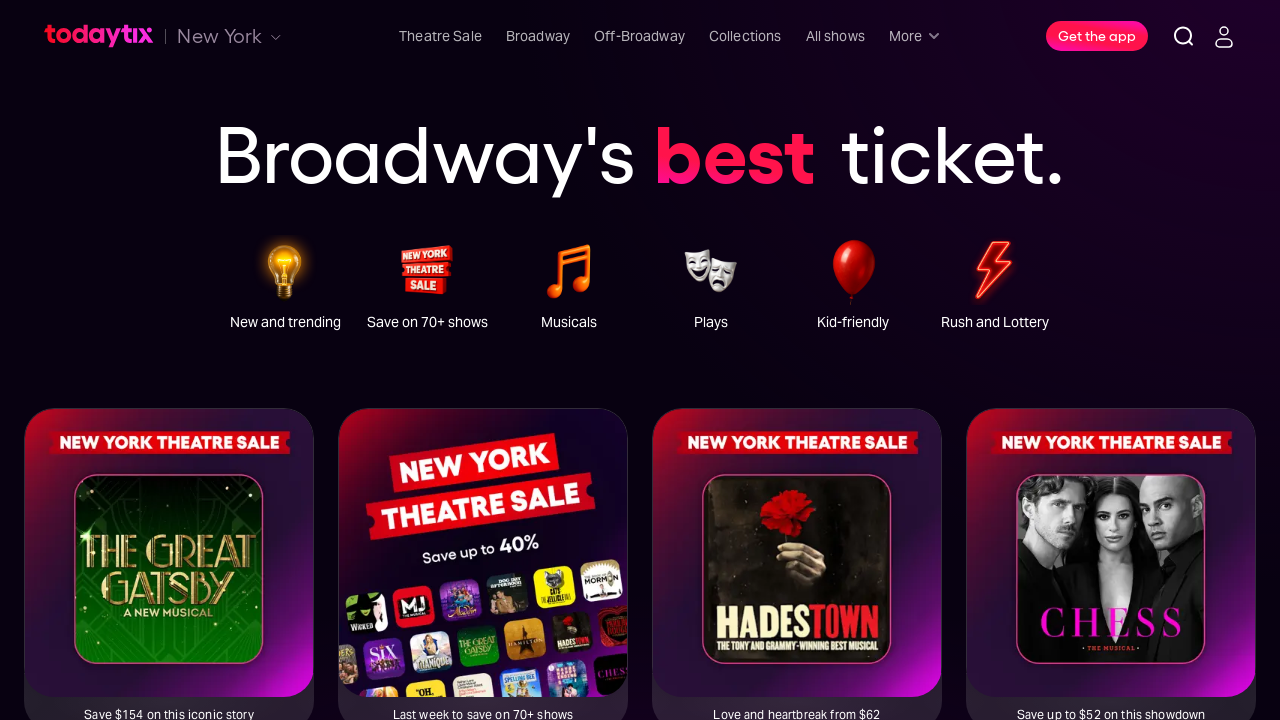

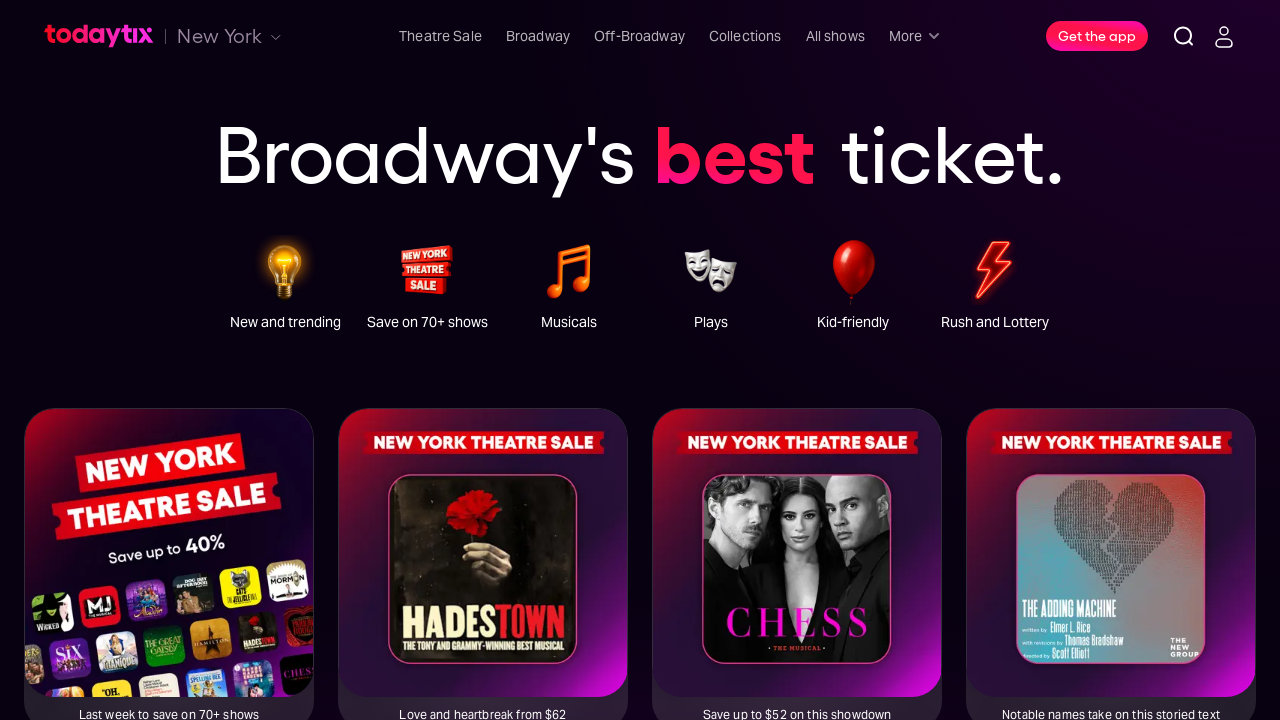